Tests clicking a button that triggers an alert, accepting the first alert, verifying the text of a second alert, accepting it, and confirming navigation to the alerted page.

Starting URL: https://acctabootcamp.github.io/site/examples/alerts_popups

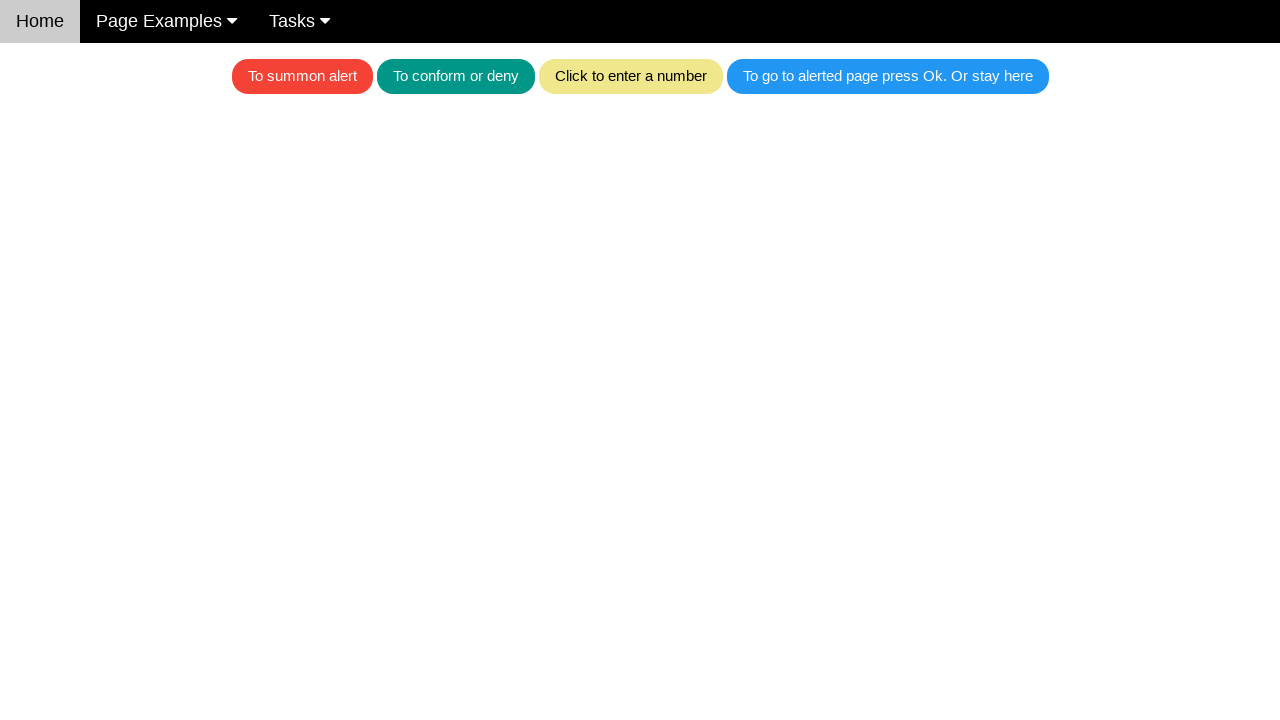

Set up dialog handler to accept alerts
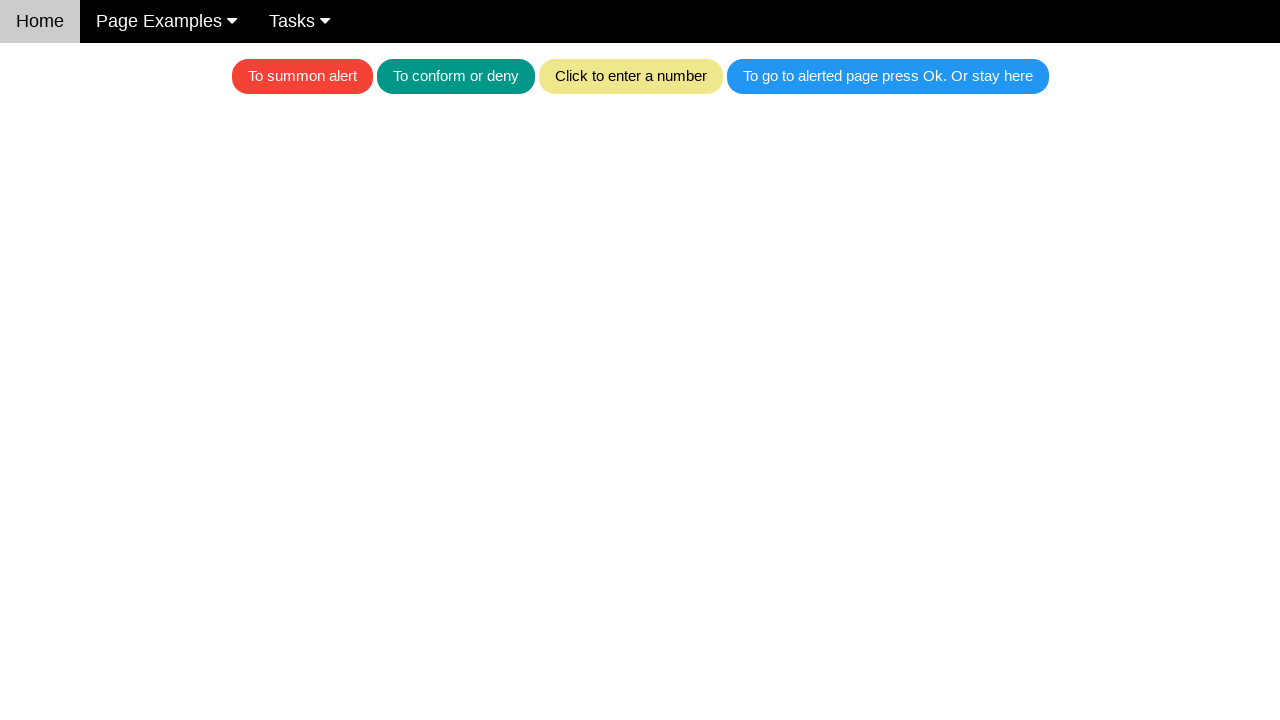

Clicked the button that triggers the alert at (888, 76) on .w3-blue
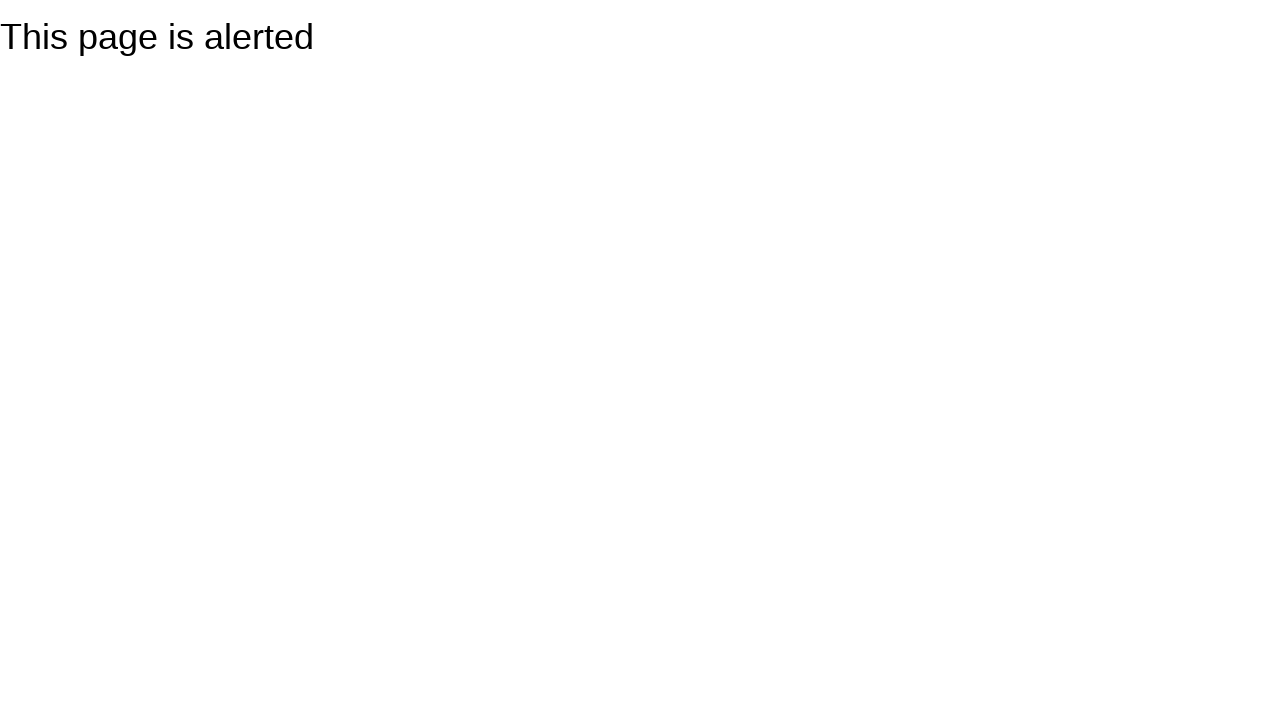

Waited for navigation to alerted page after alerts were handled
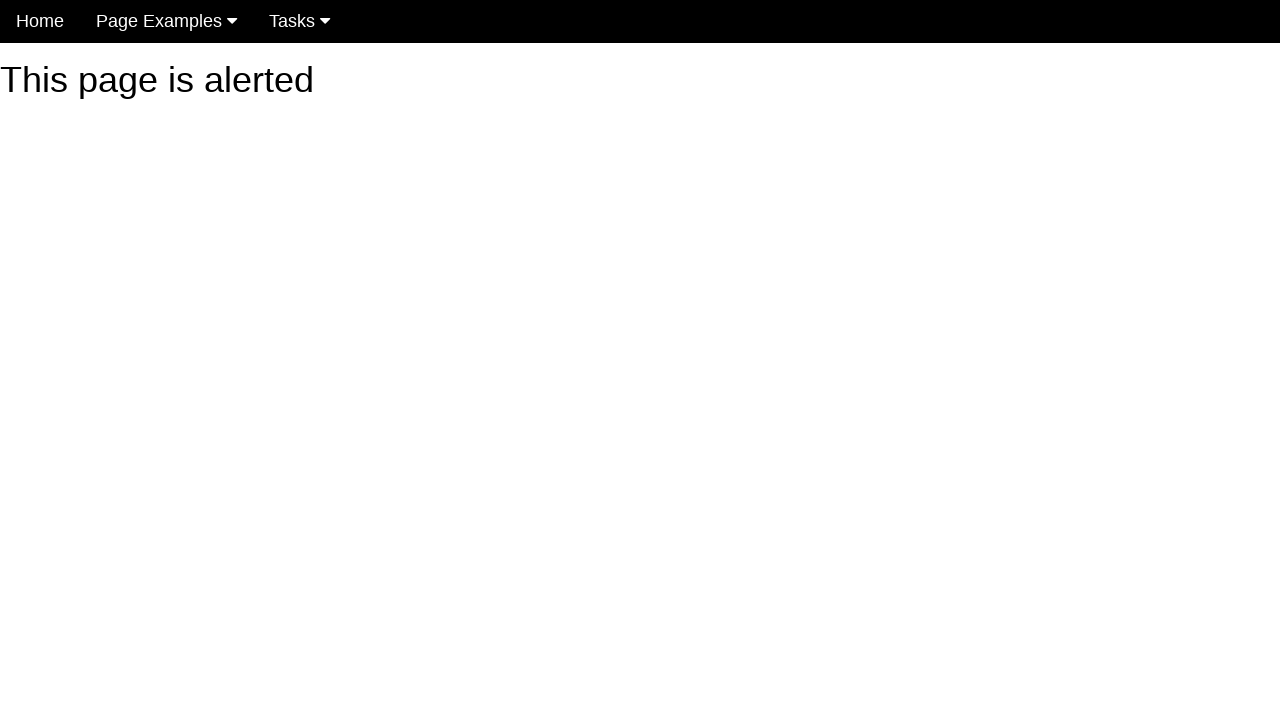

Verified that the page URL is the alerted page
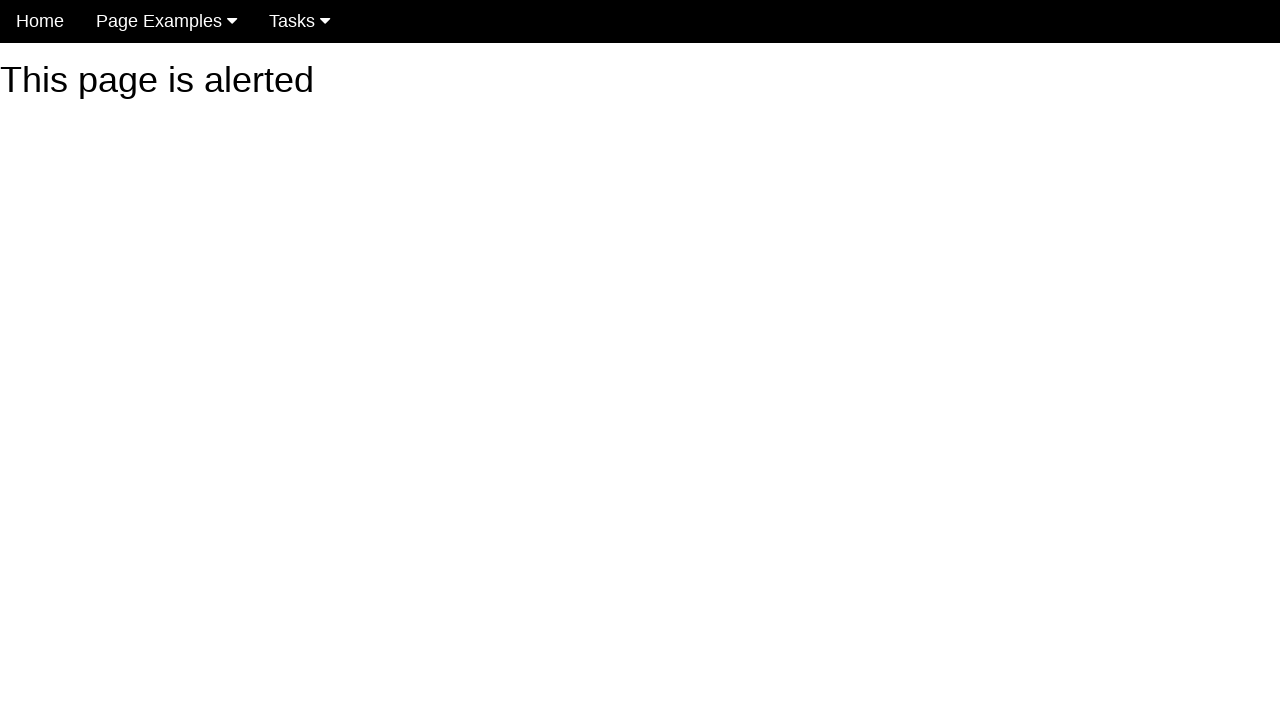

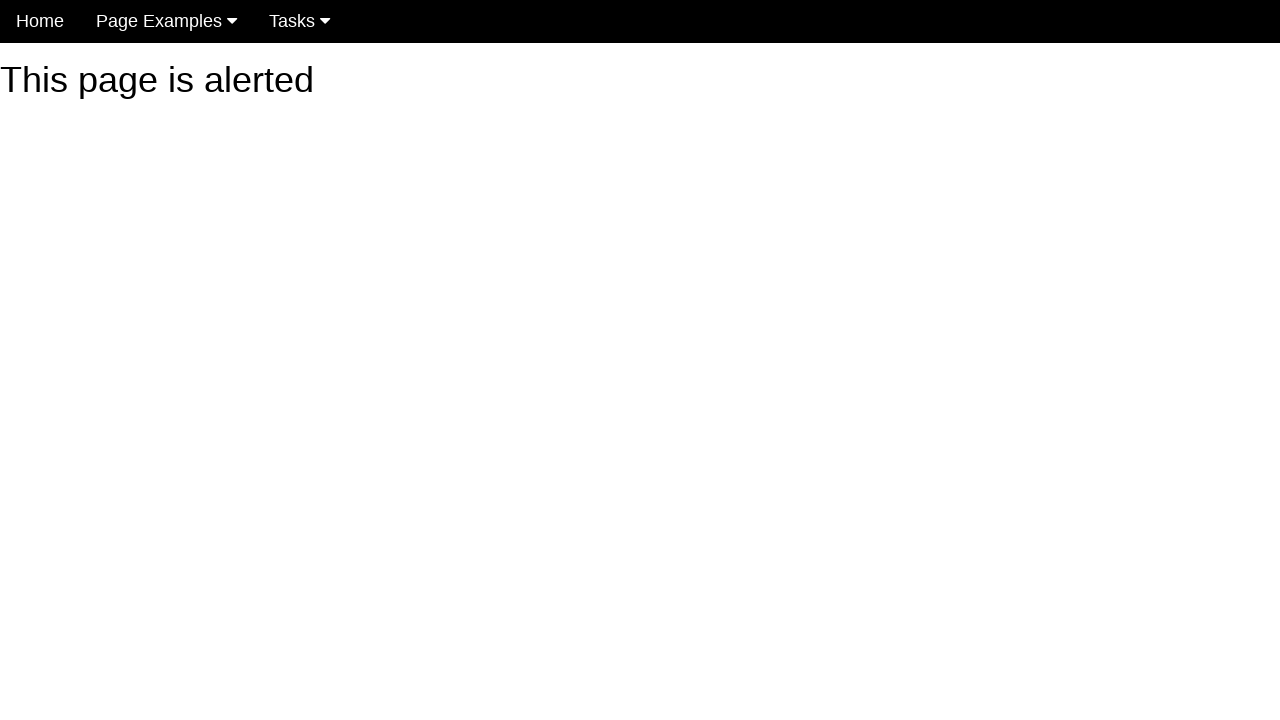